Tests drag and drop functionality by dragging an element from one location and dropping it onto a target droppable area using mouse actions.

Starting URL: https://jqueryui.com/resources/demos/droppable/default.html

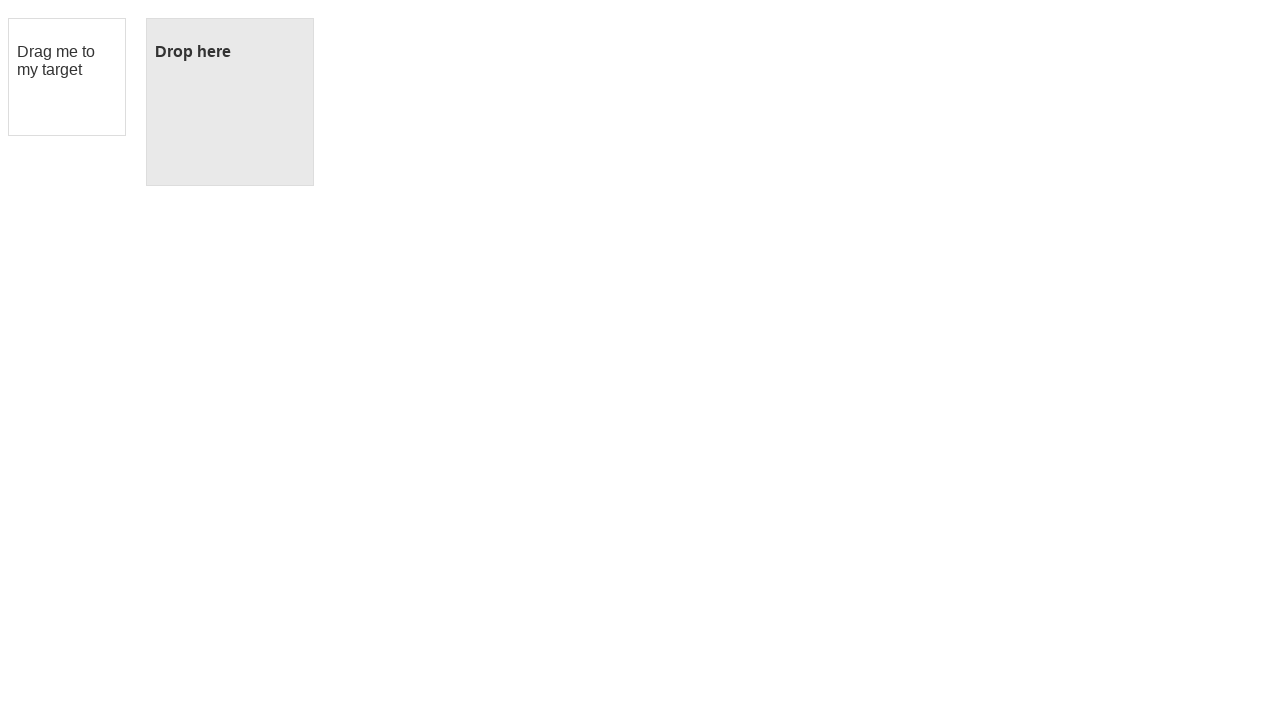

Located the draggable element with ID 'draggable'
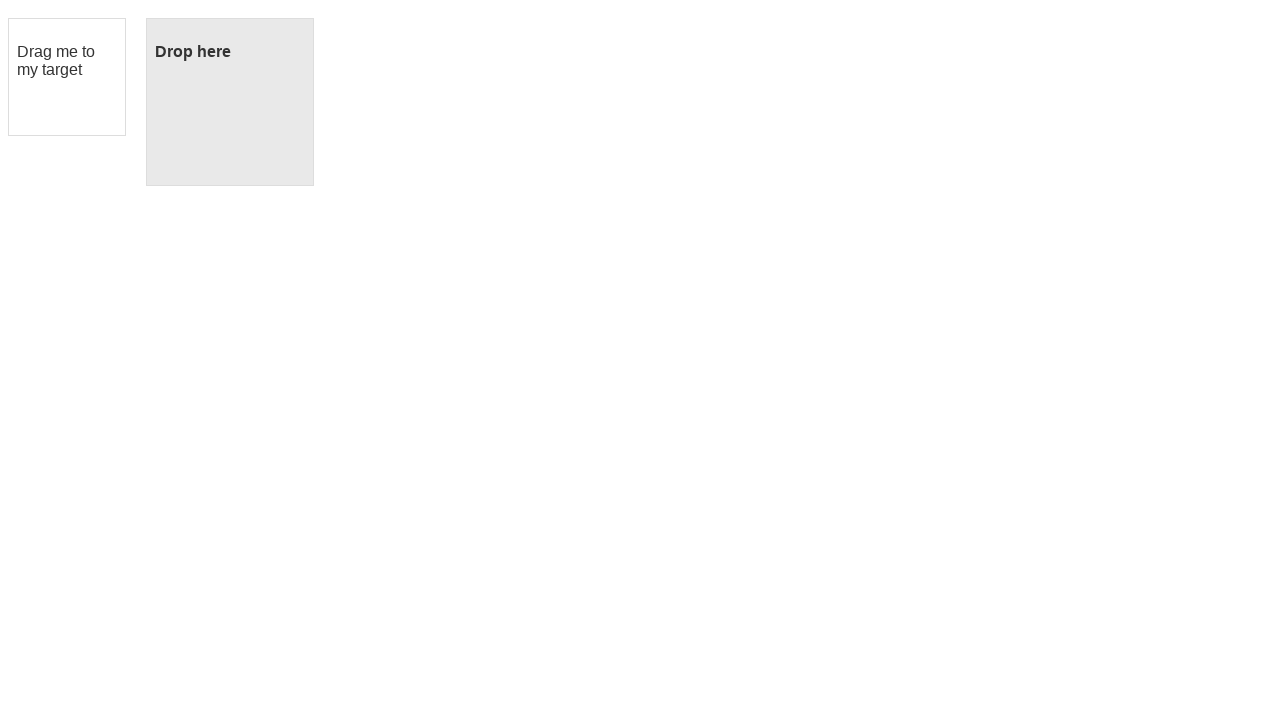

Located the droppable target element with ID 'droppable'
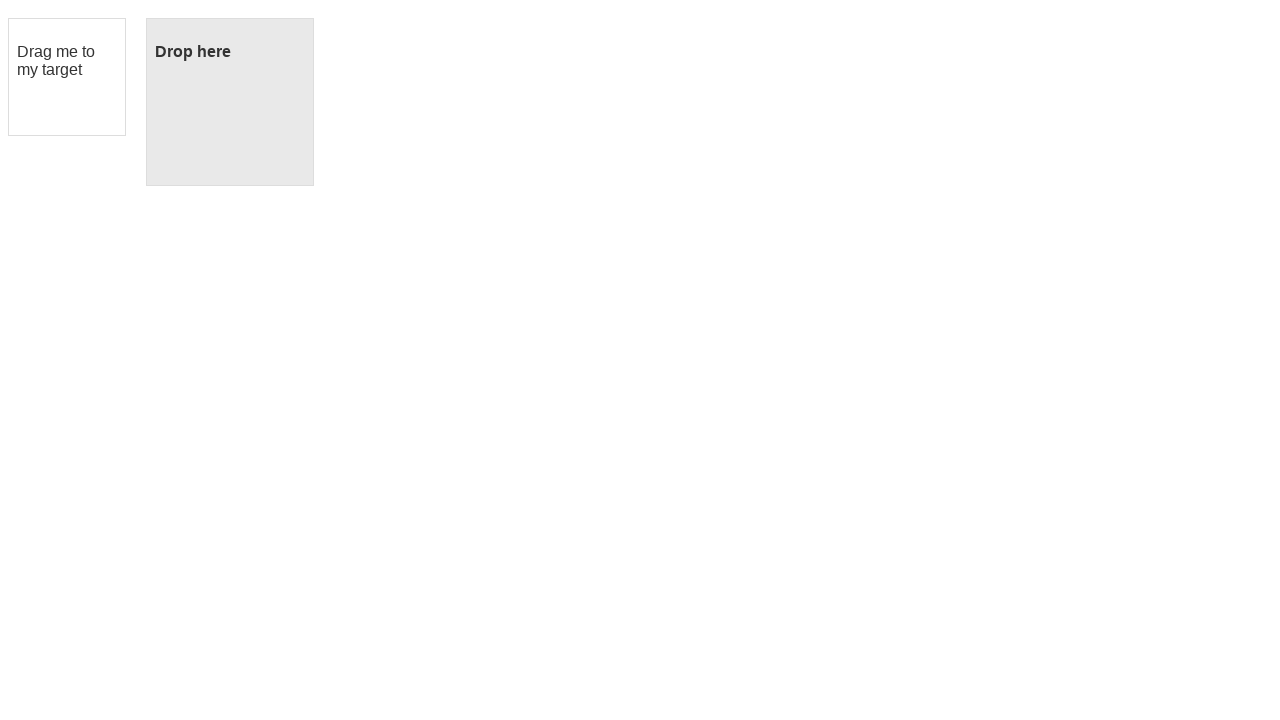

Retrieved bounding box for draggable element
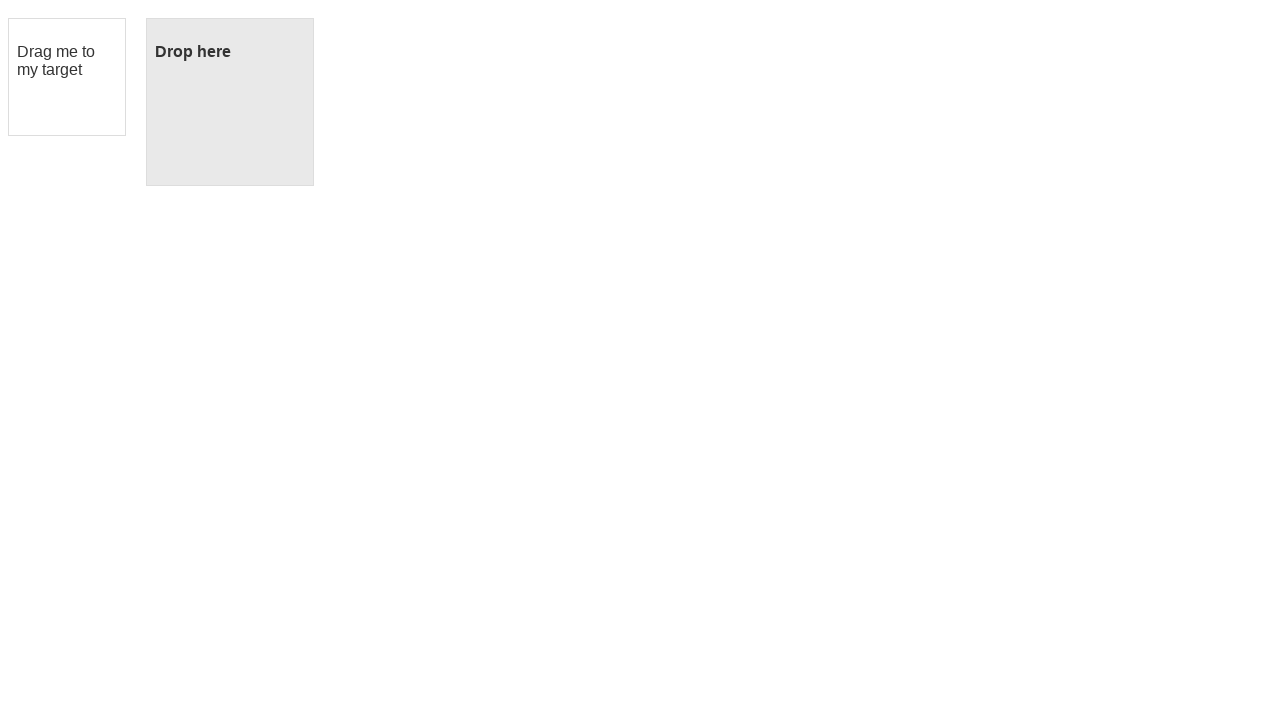

Retrieved bounding box for droppable element
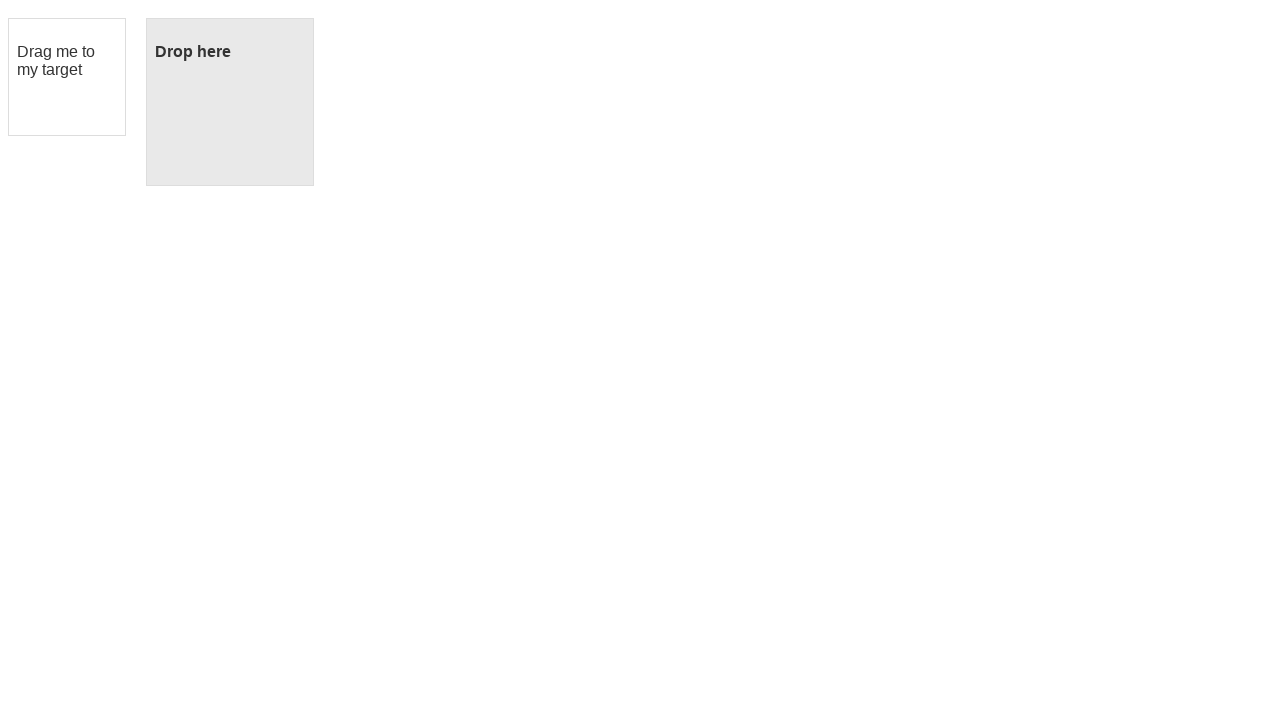

Moved mouse to center of draggable element at (67, 77)
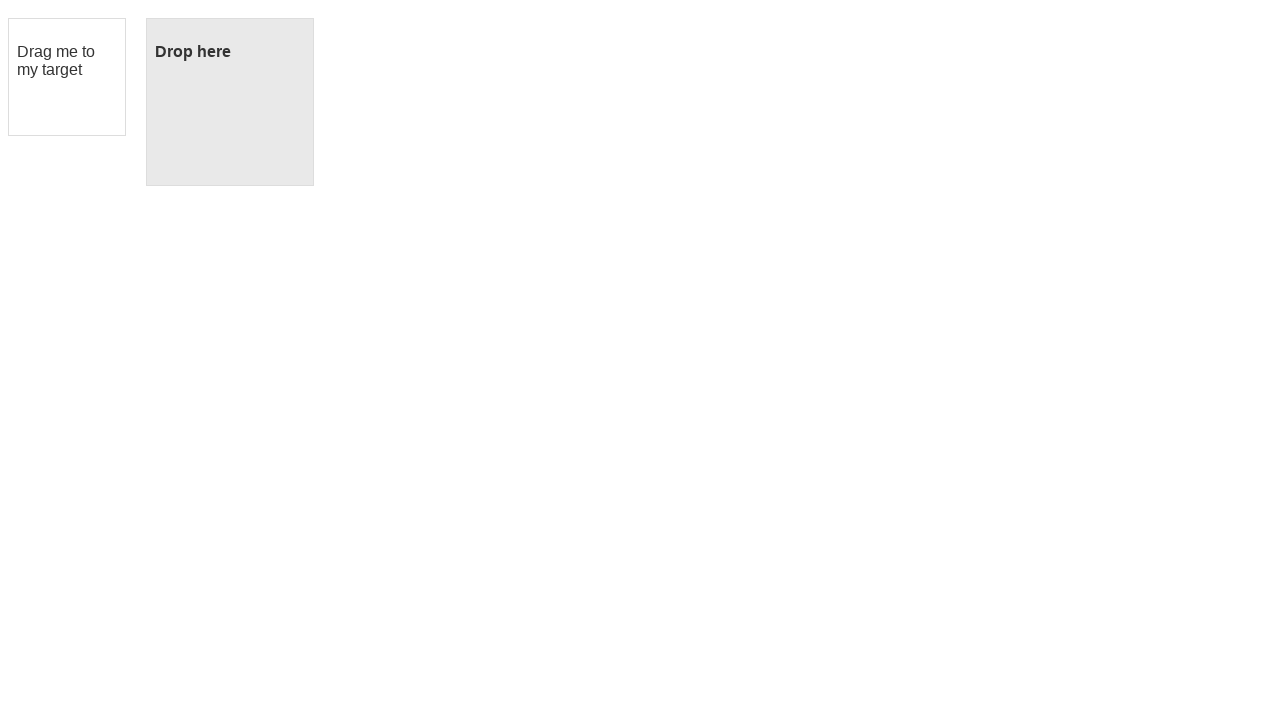

Pressed mouse button down on draggable element at (67, 77)
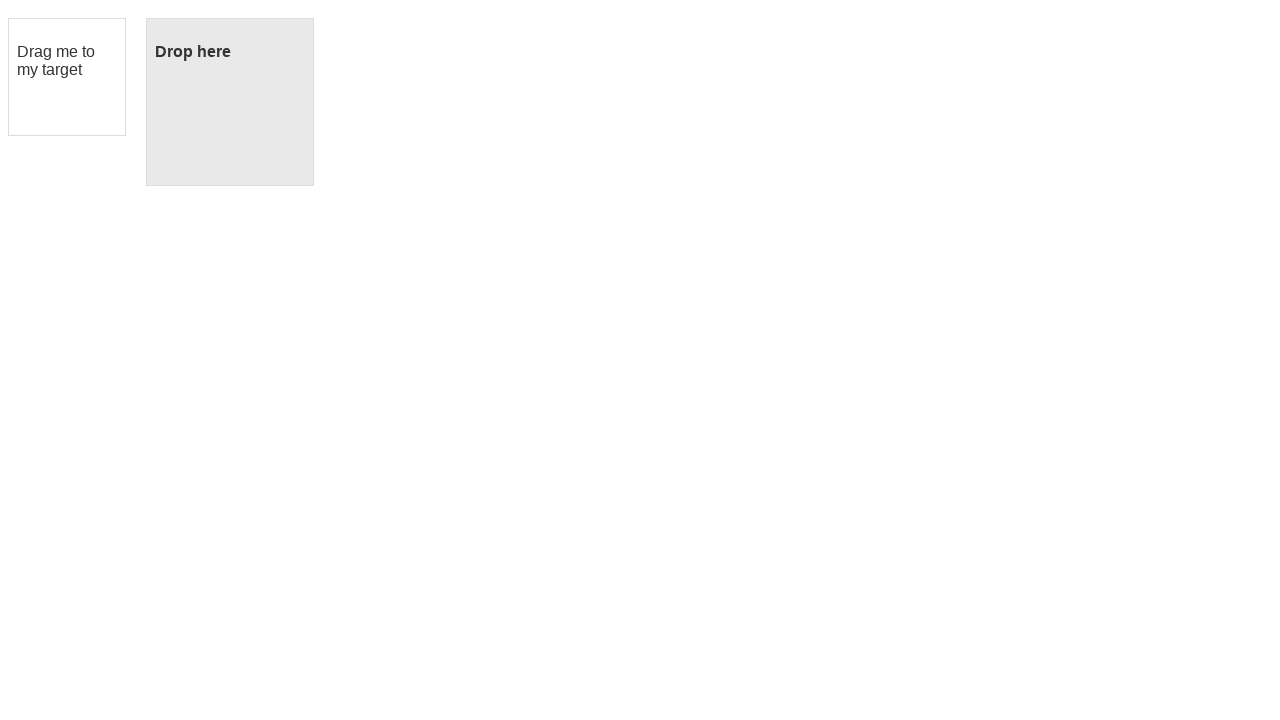

Moved mouse to center of droppable target element at (230, 102)
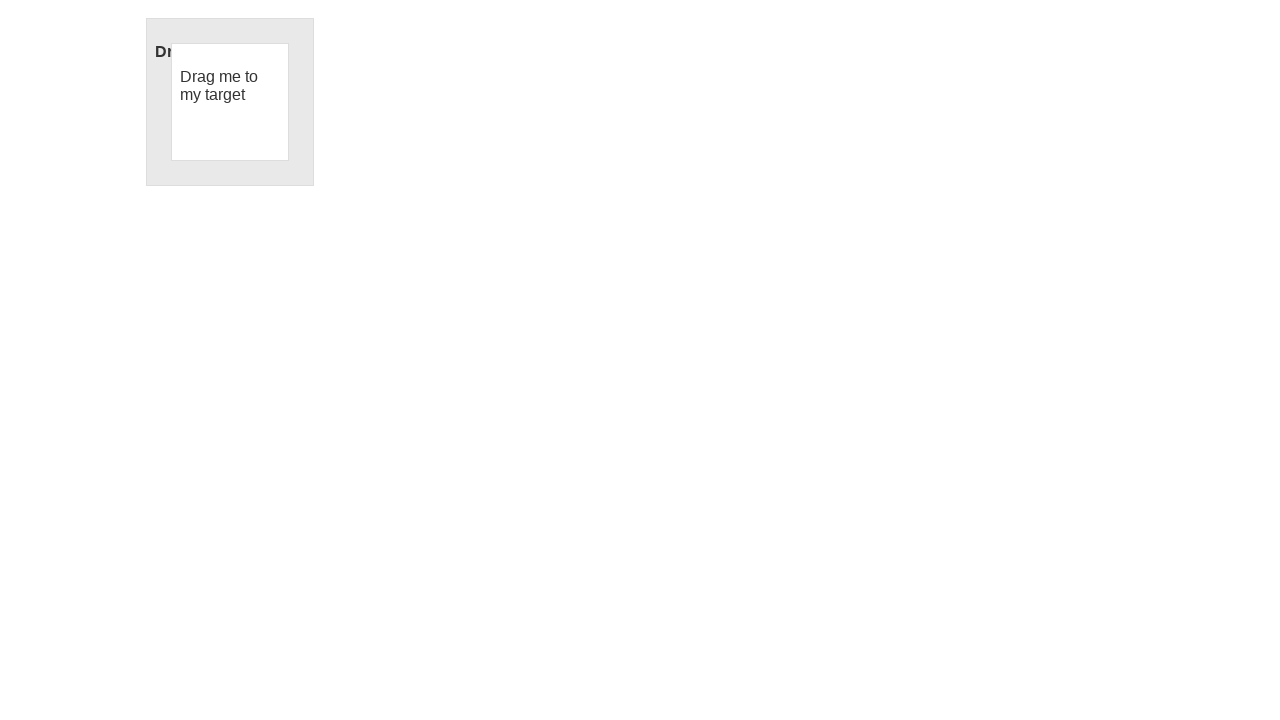

Released mouse button to drop element on droppable target at (230, 102)
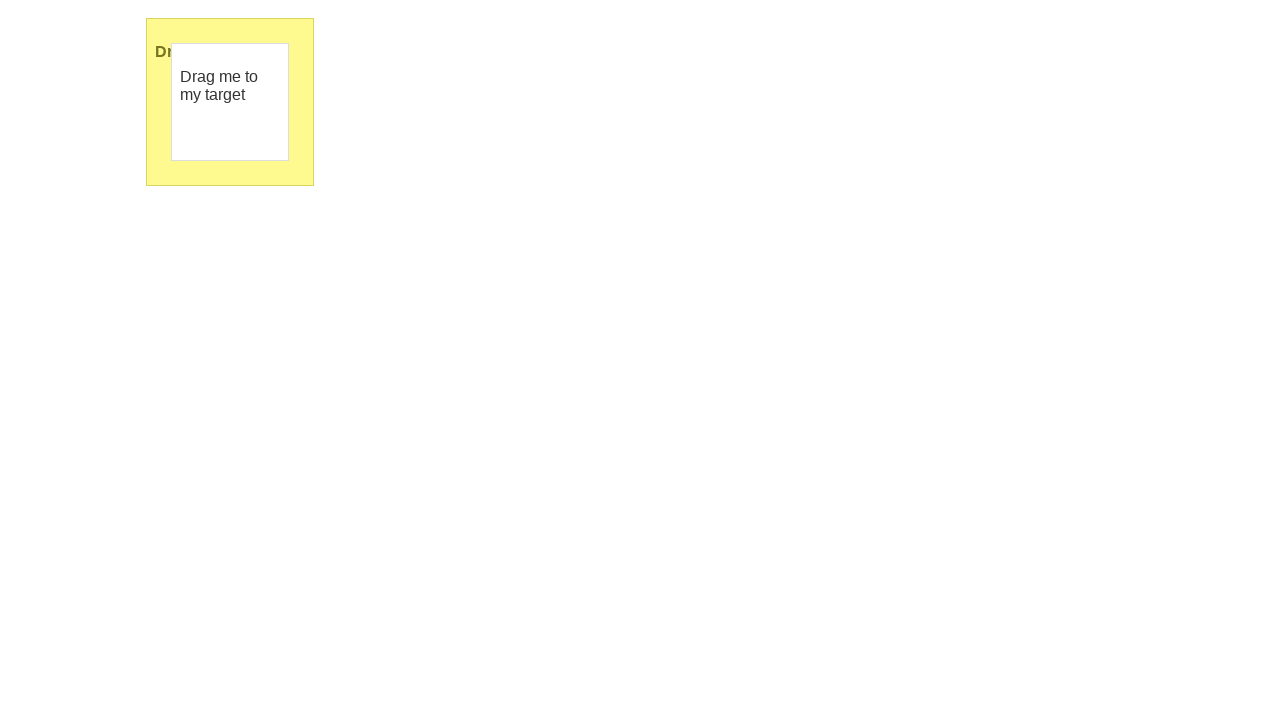

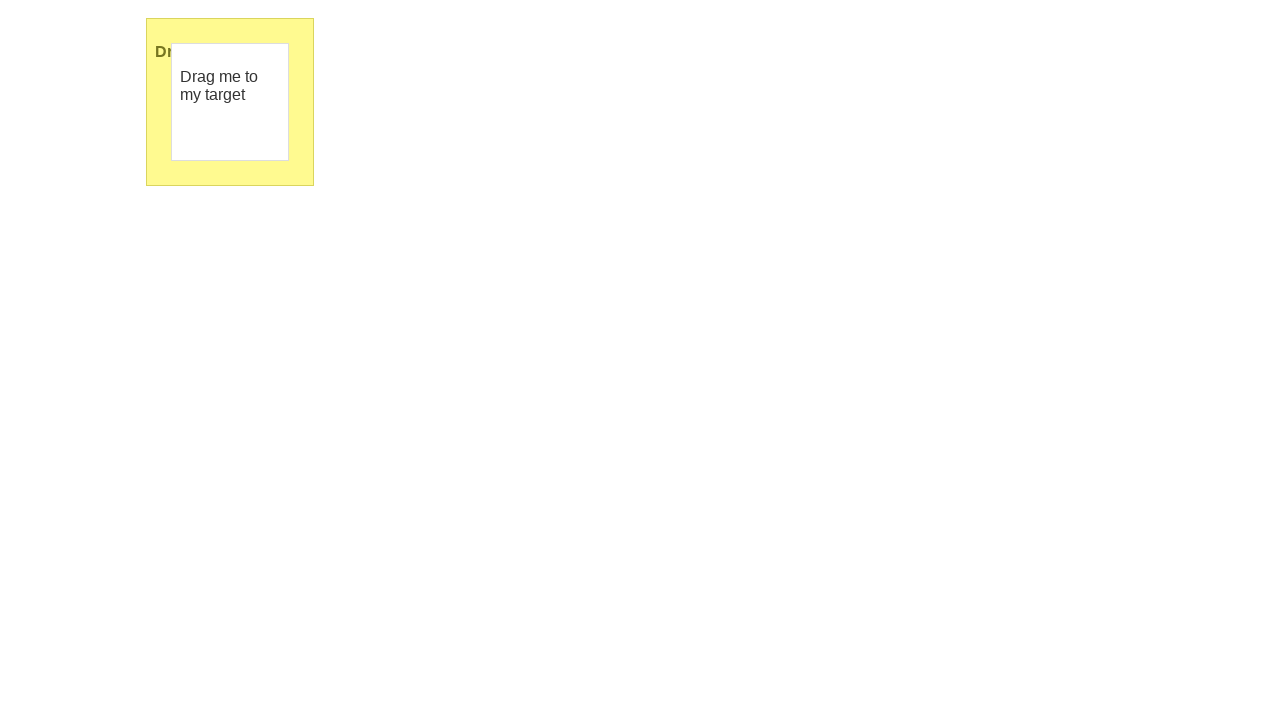